Tests iframe handling on W3Schools try it editor by switching to iframe, clicking alert button, accepting alert, and navigating back to main content

Starting URL: https://www.w3schools.com/js/tryit.asp?filename=tryjs_alert

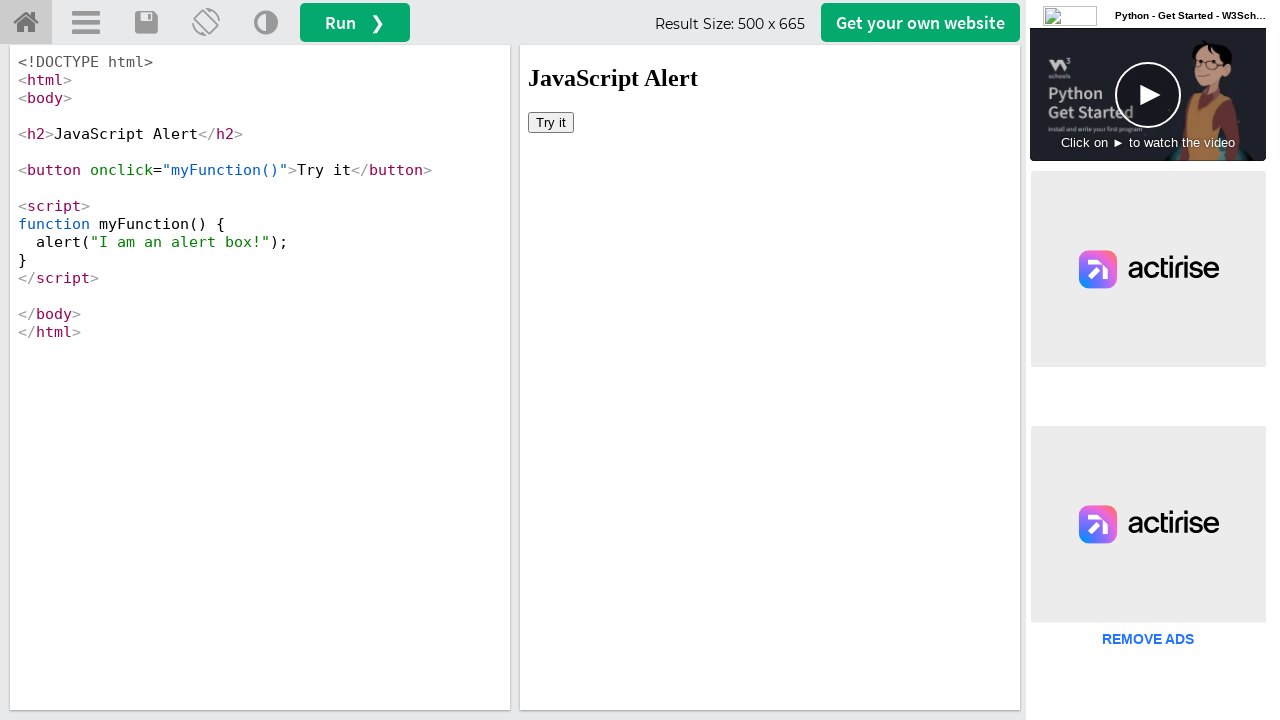

Switched to iframeResult frame
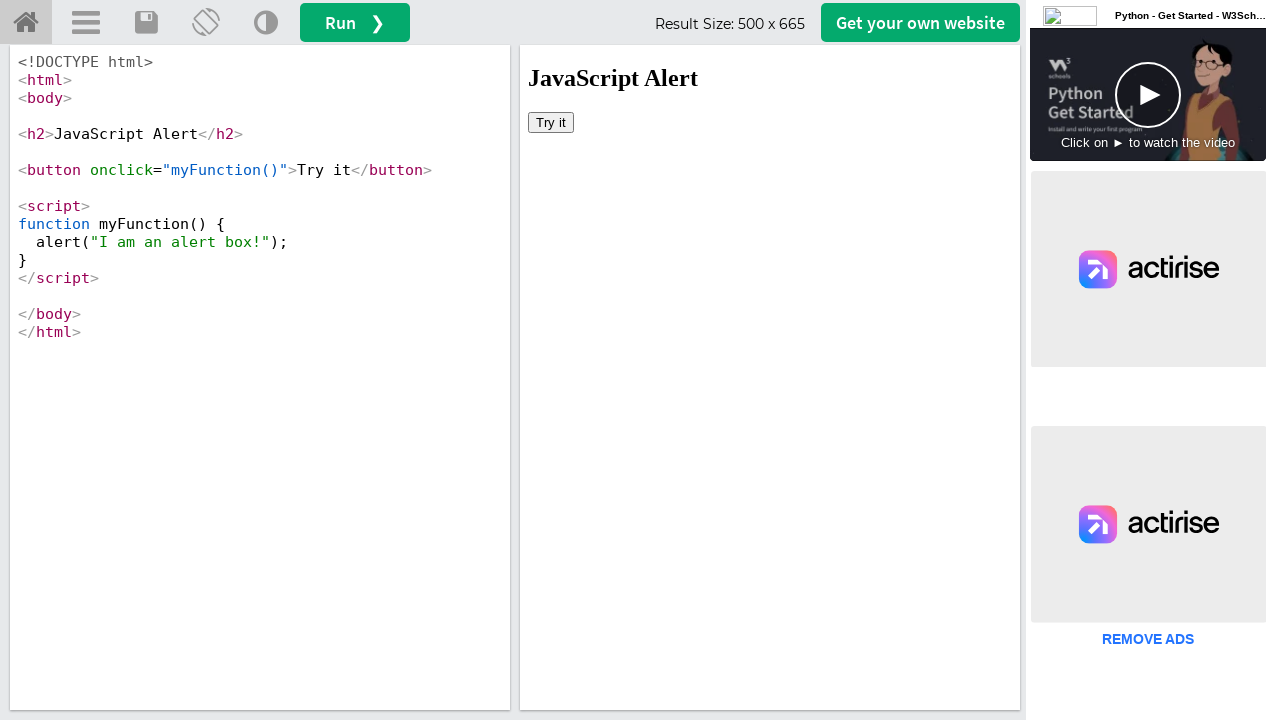

Clicked alert button inside iframe at (551, 122) on button
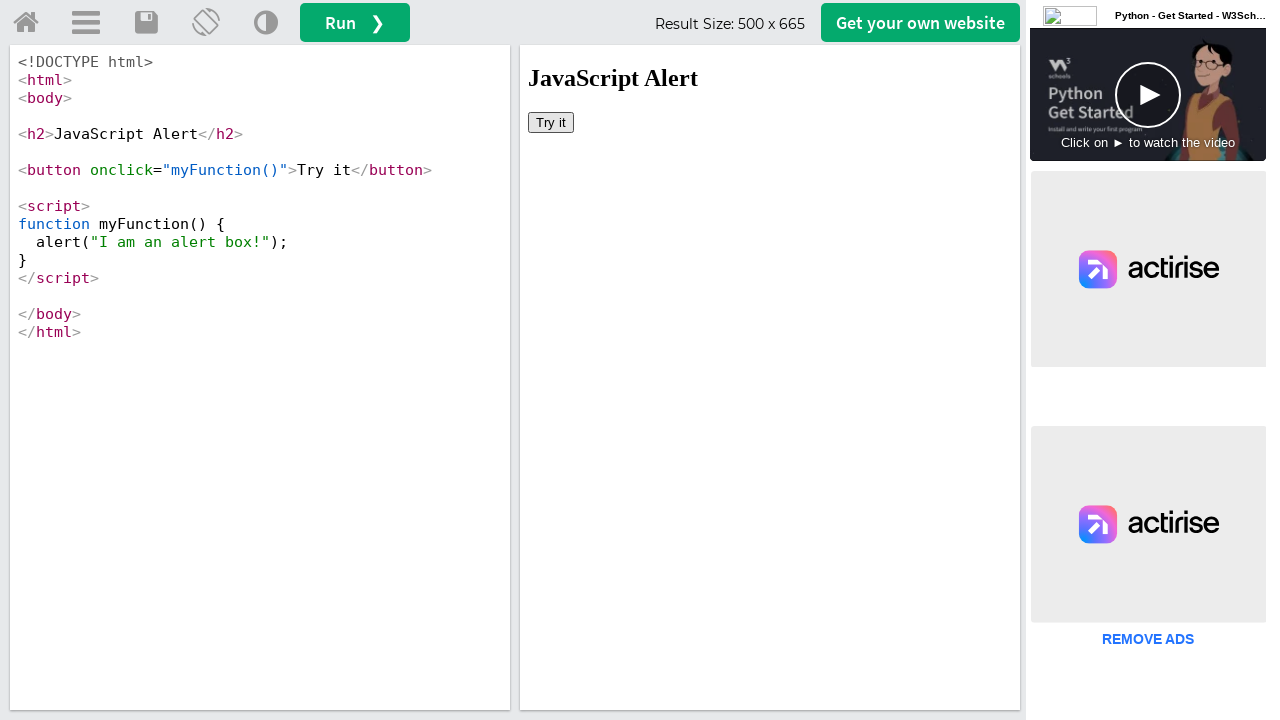

Set up dialog handler to accept alerts
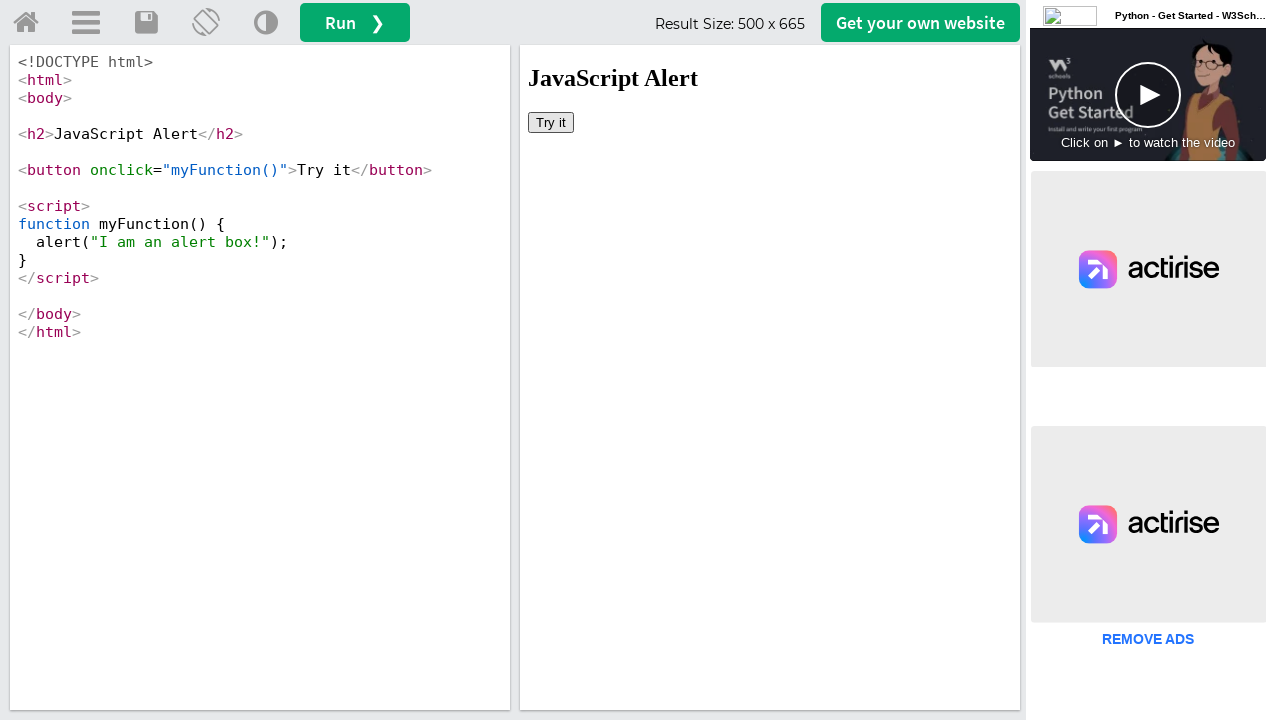

Clicked 'Get your own website' button in main frame at (920, 22) on #getwebsitebtn
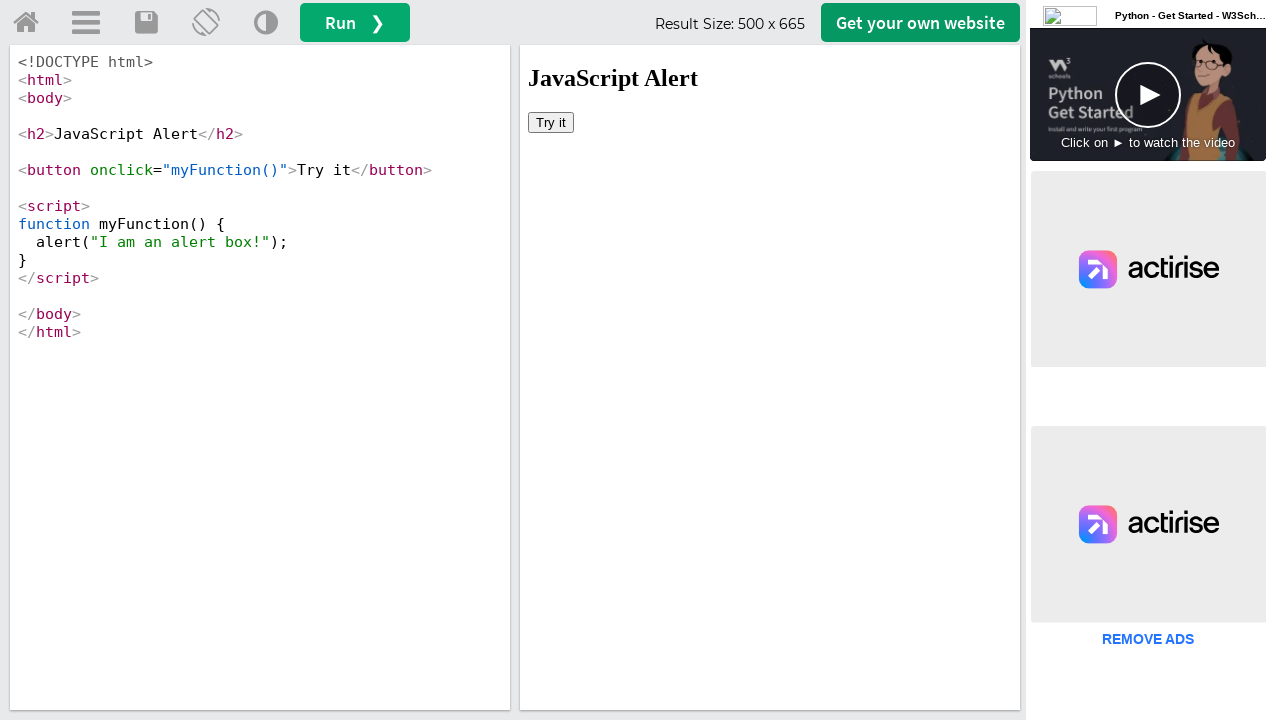

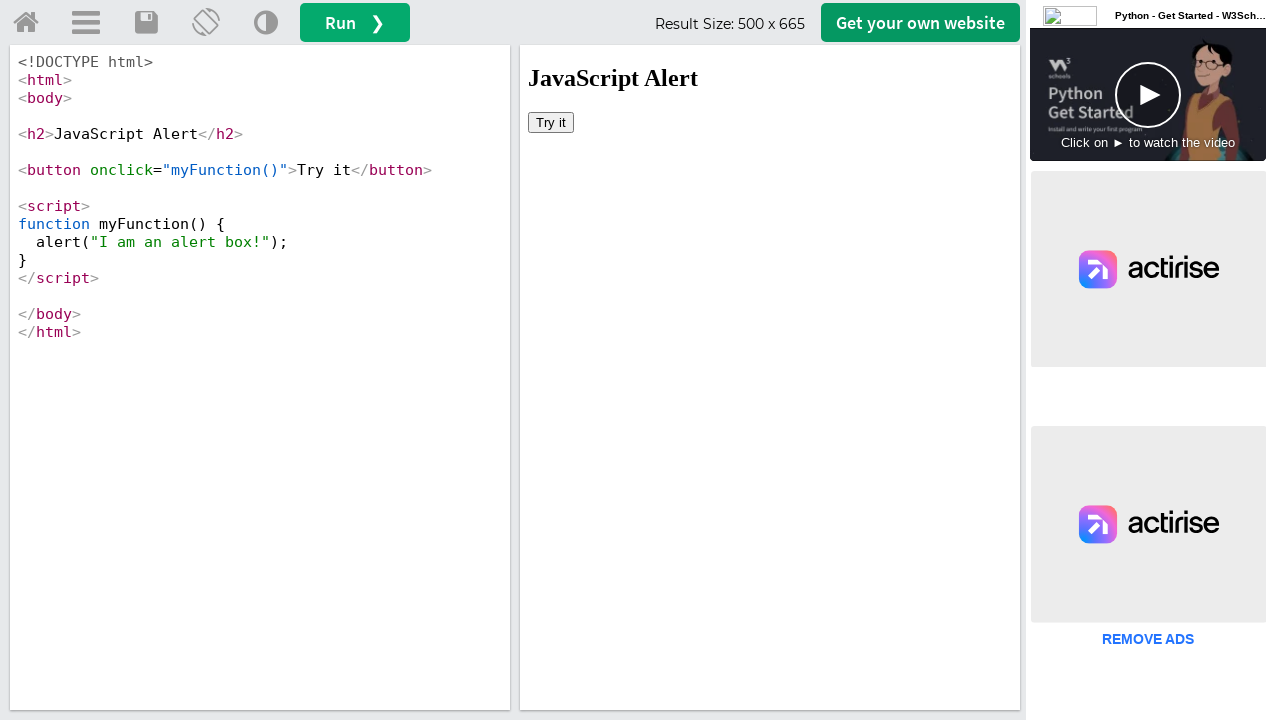